Navigates to Mirae Asset Securities main page and waits for the global navigation bar (gnb) element to become visible.

Starting URL: https://securities.miraeasset.com/main.do

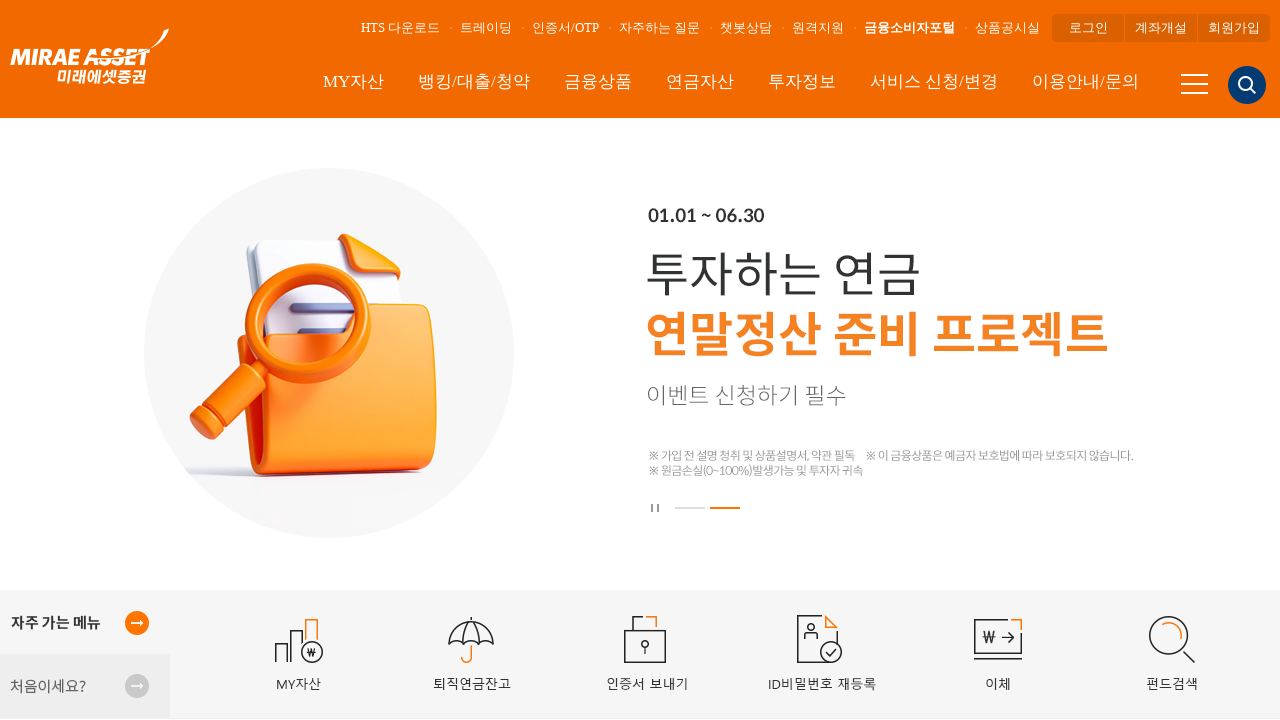

Navigated to Mirae Asset Securities main page
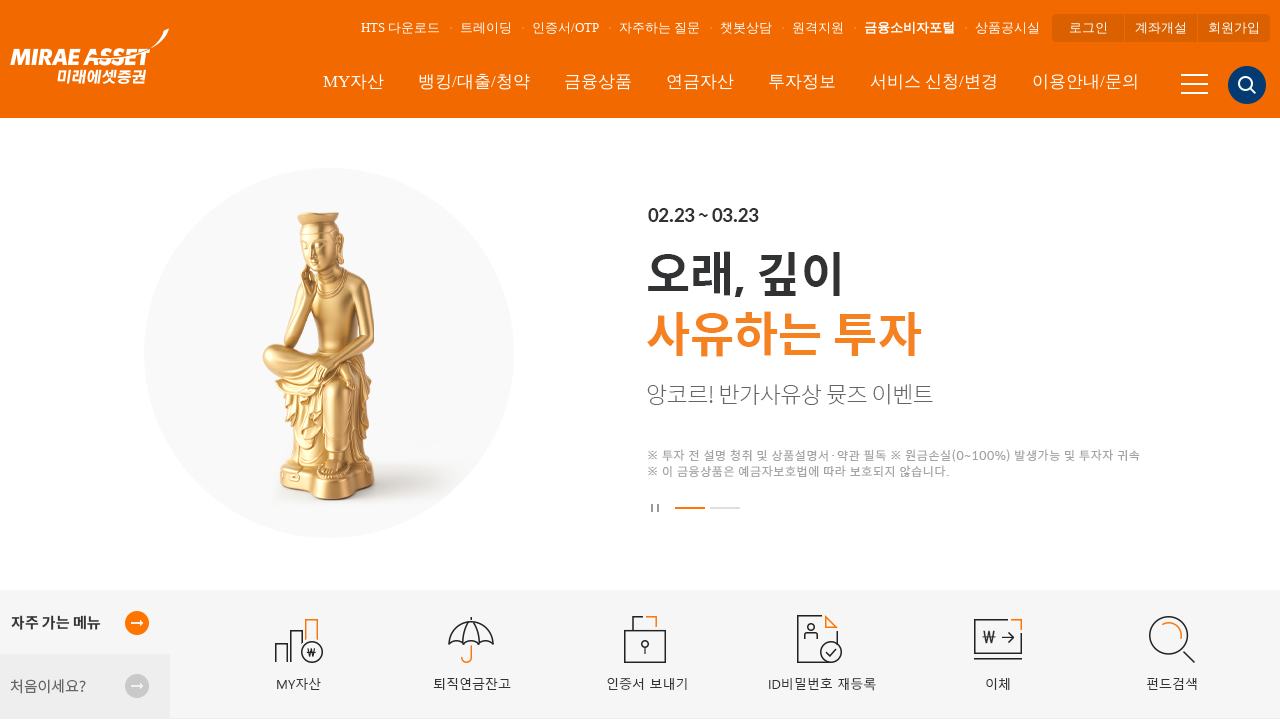

Global navigation bar (gnb) element became visible
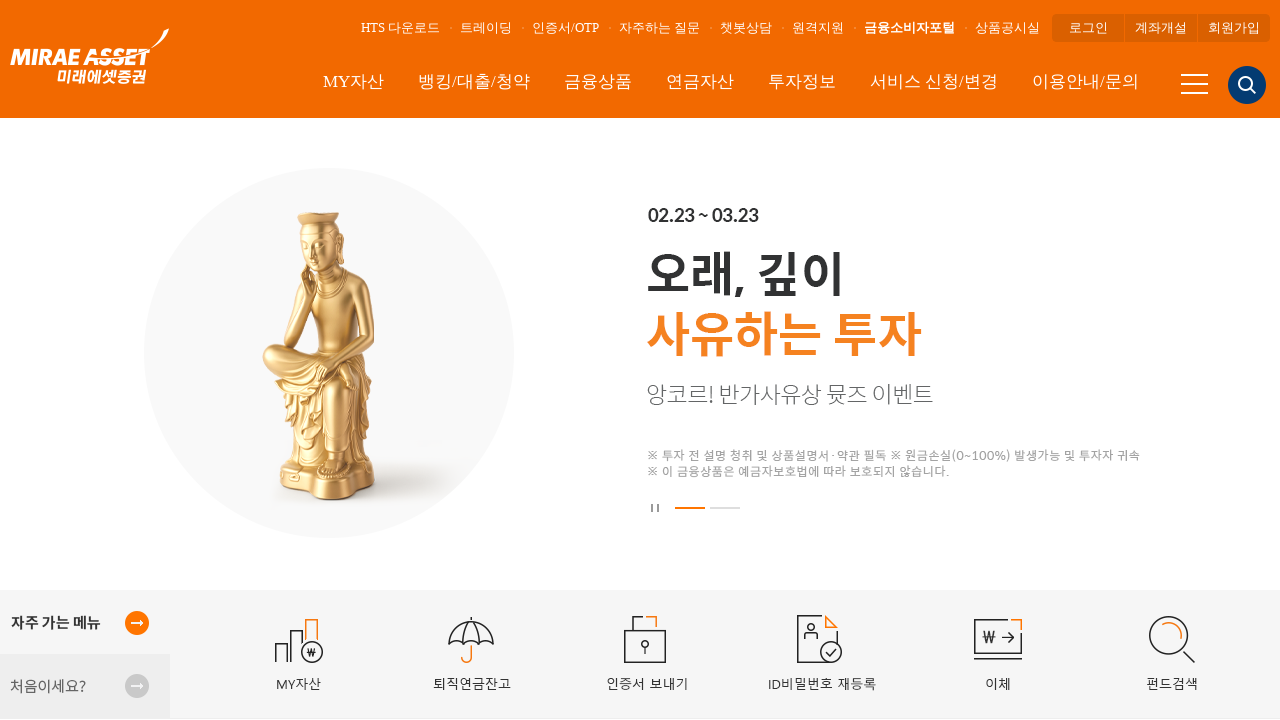

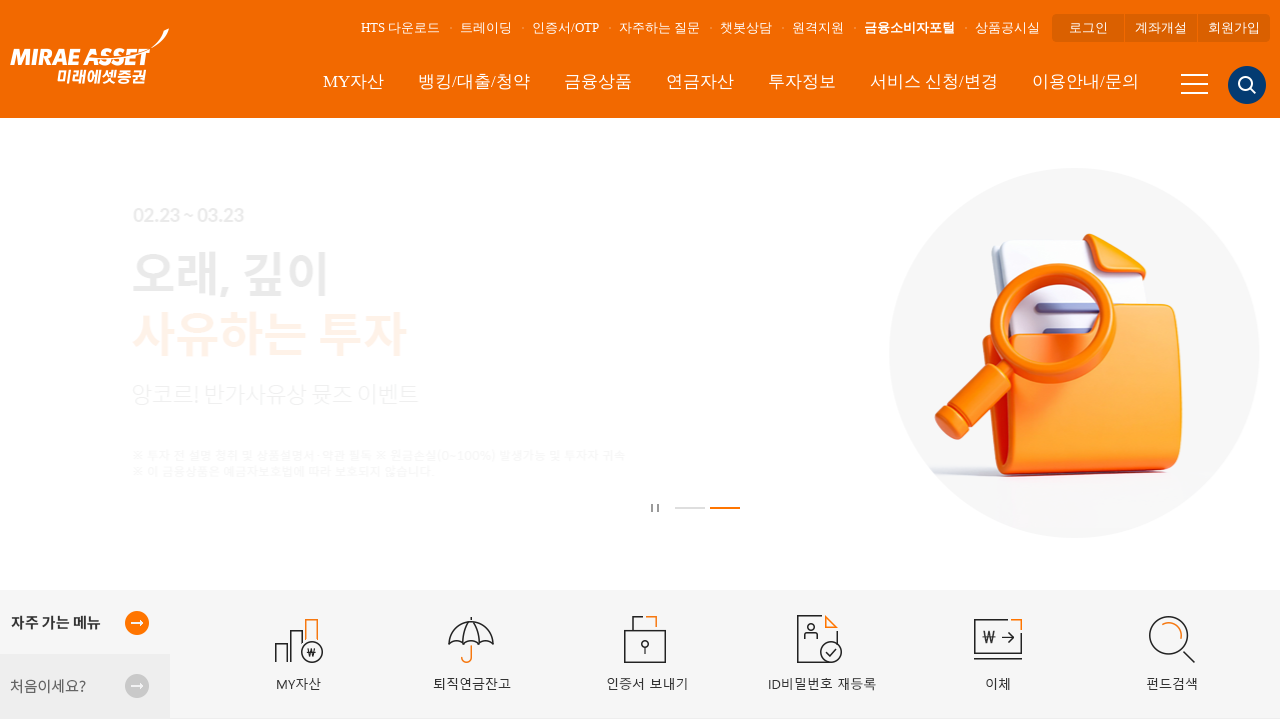